Tests element visibility toggling by clicking hide and show buttons and verifying element visibility state

Starting URL: https://rahulshettyacademy.com/AutomationPractice/

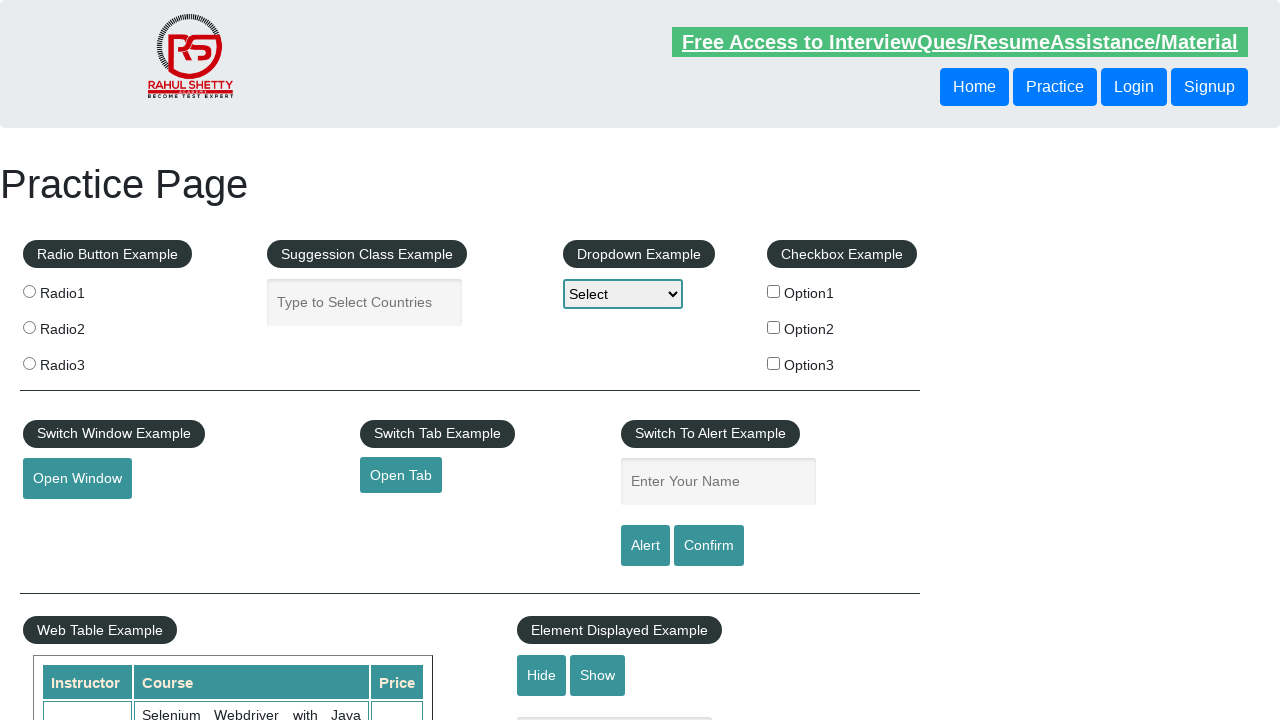

Waited for initially visible element with class 'displayed-class' to be present
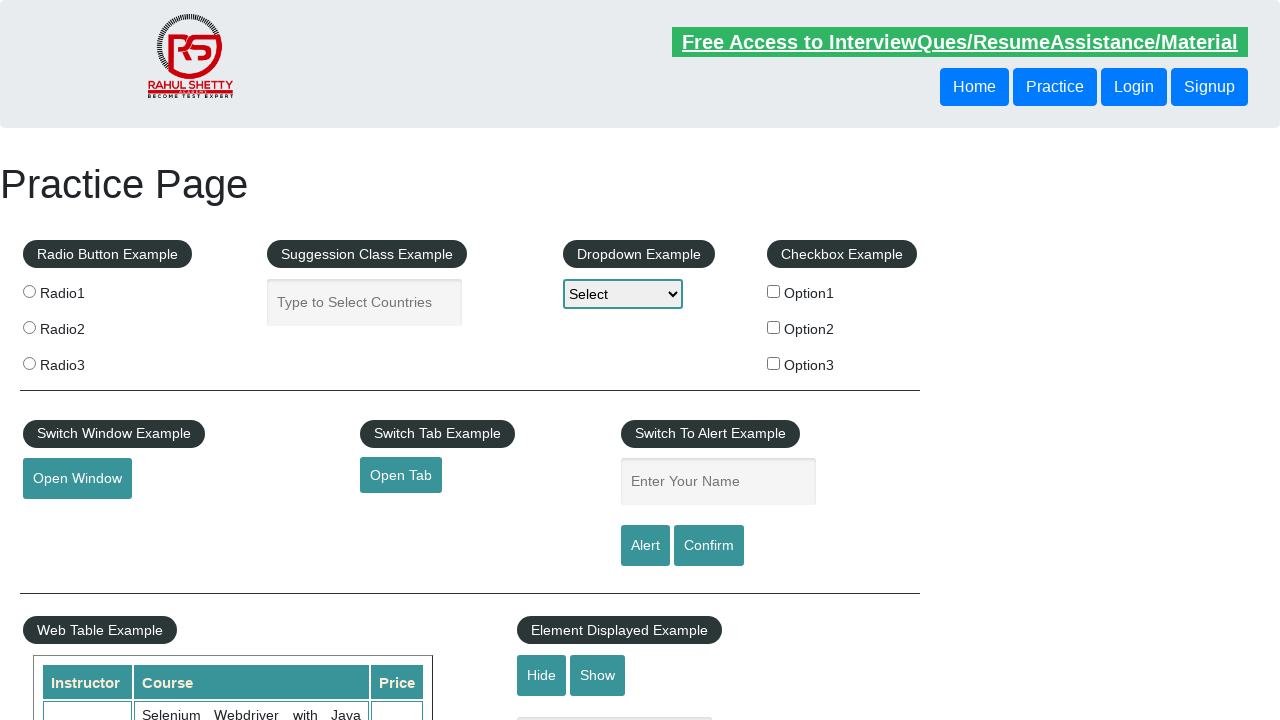

Verified element with class 'displayed-class' is visible
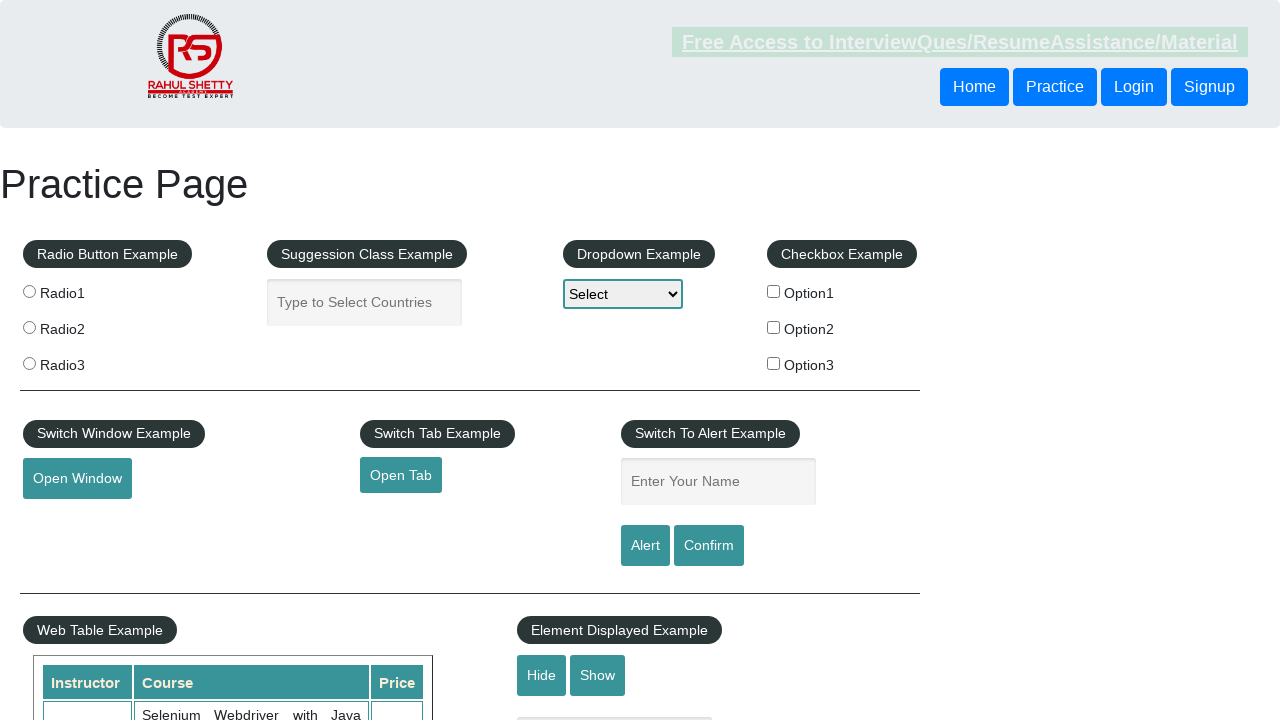

Clicked hide button with id 'hide-textbox' at (542, 675) on #hide-textbox
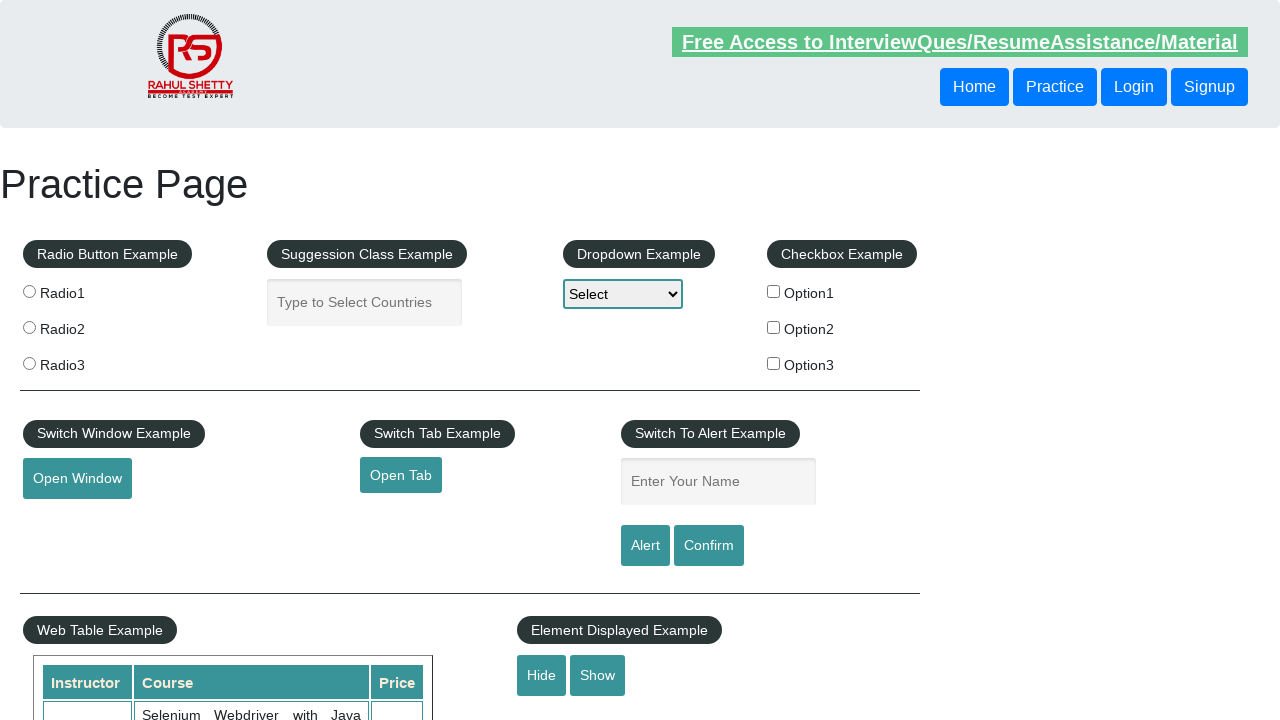

Waited 500ms for hide action to complete
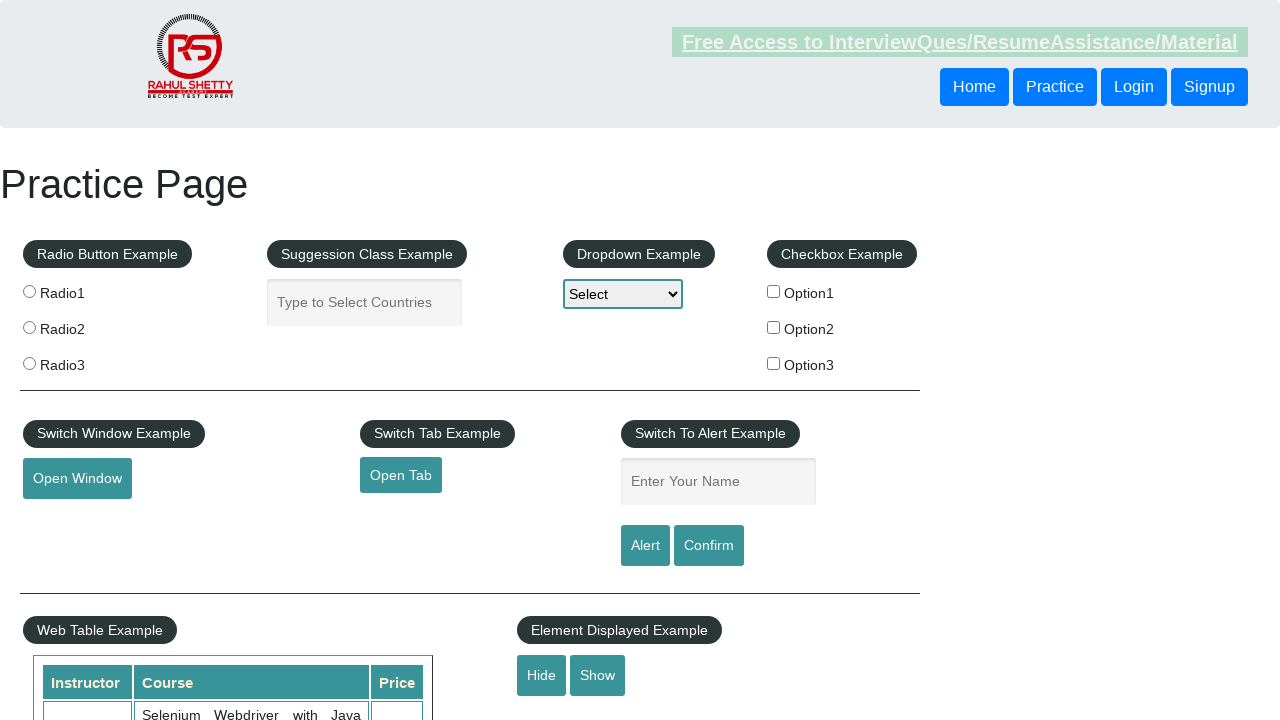

Clicked show button with id 'show-textbox' at (598, 675) on #show-textbox
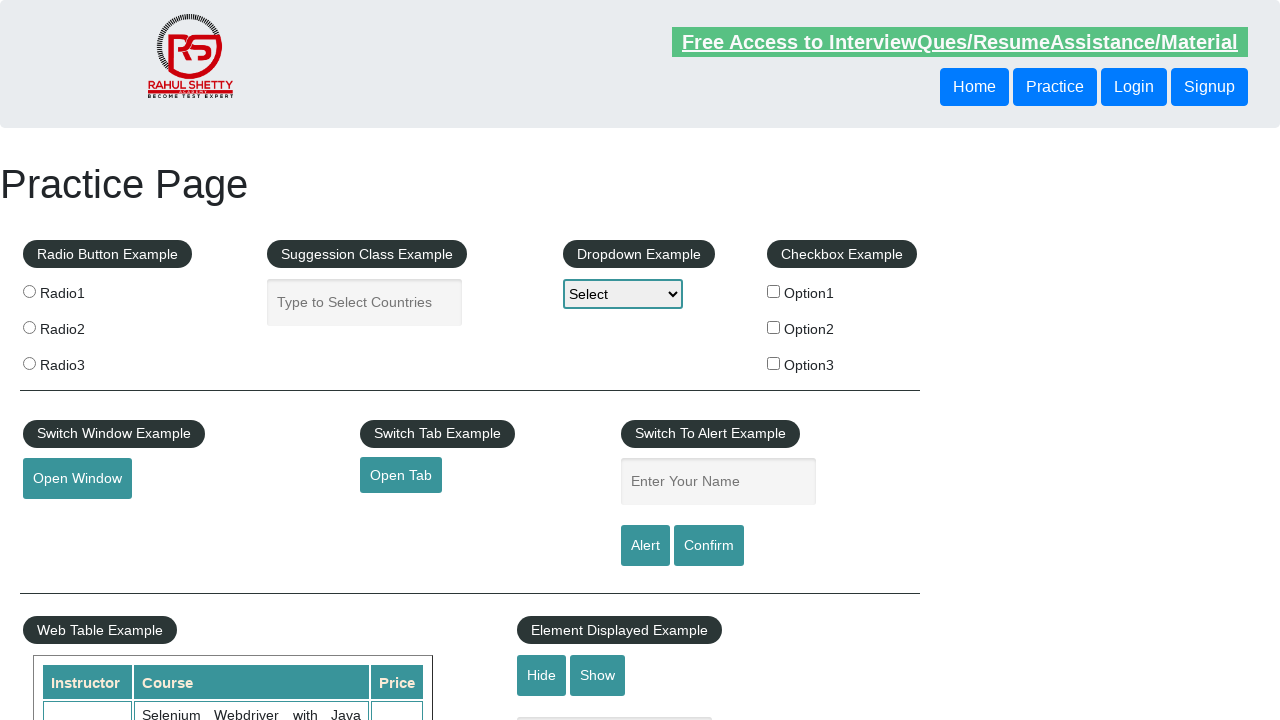

Waited for element with class 'displayed-class' to become visible again
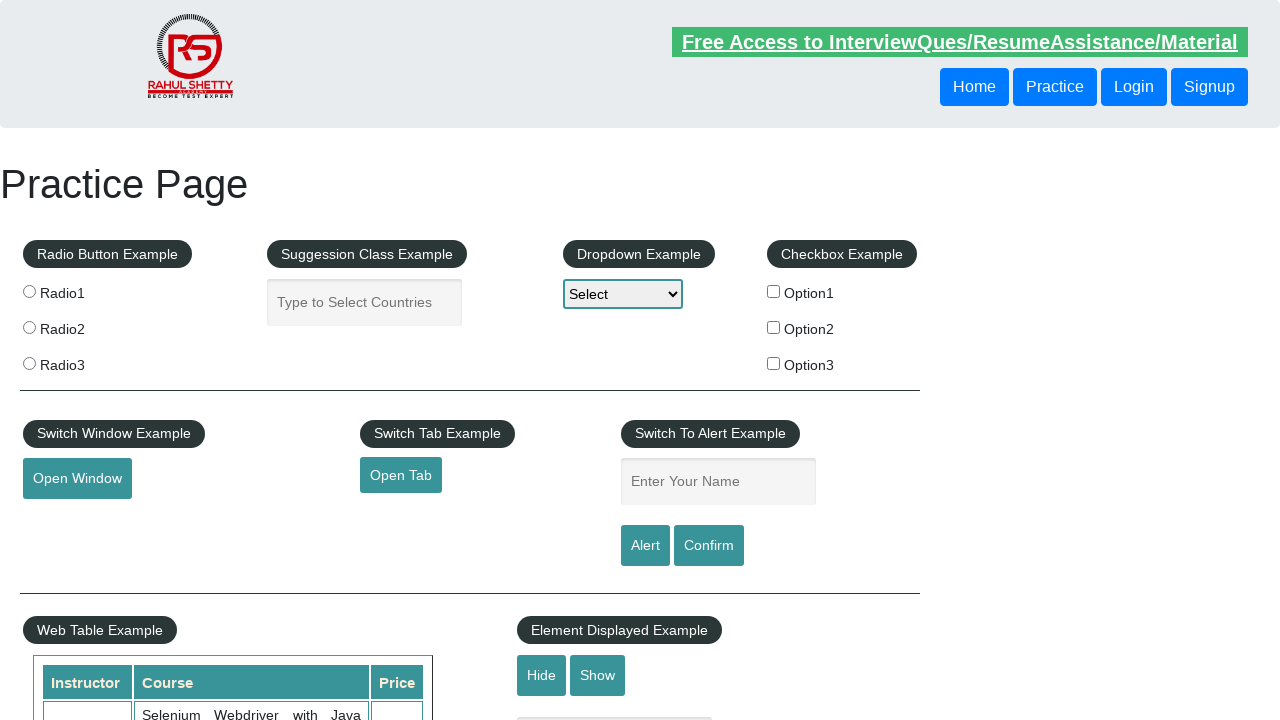

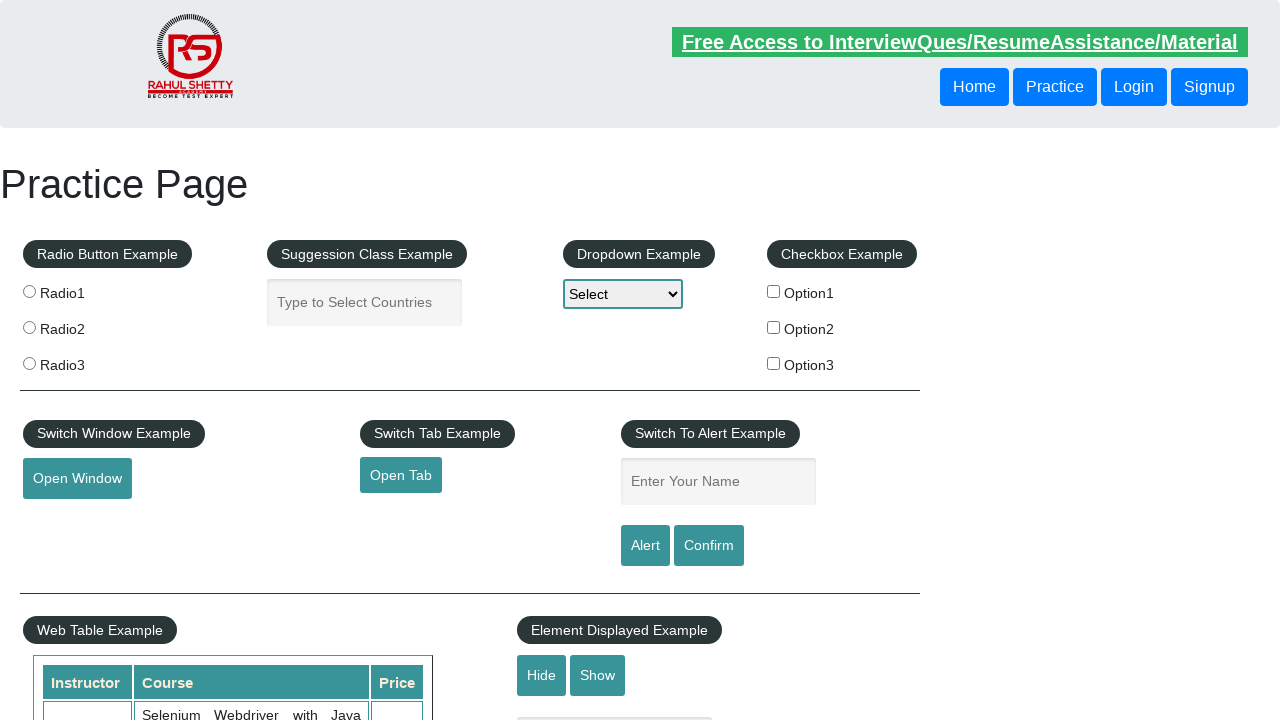